Navigates to the certificates page

Starting URL: https://www.labirint.ru

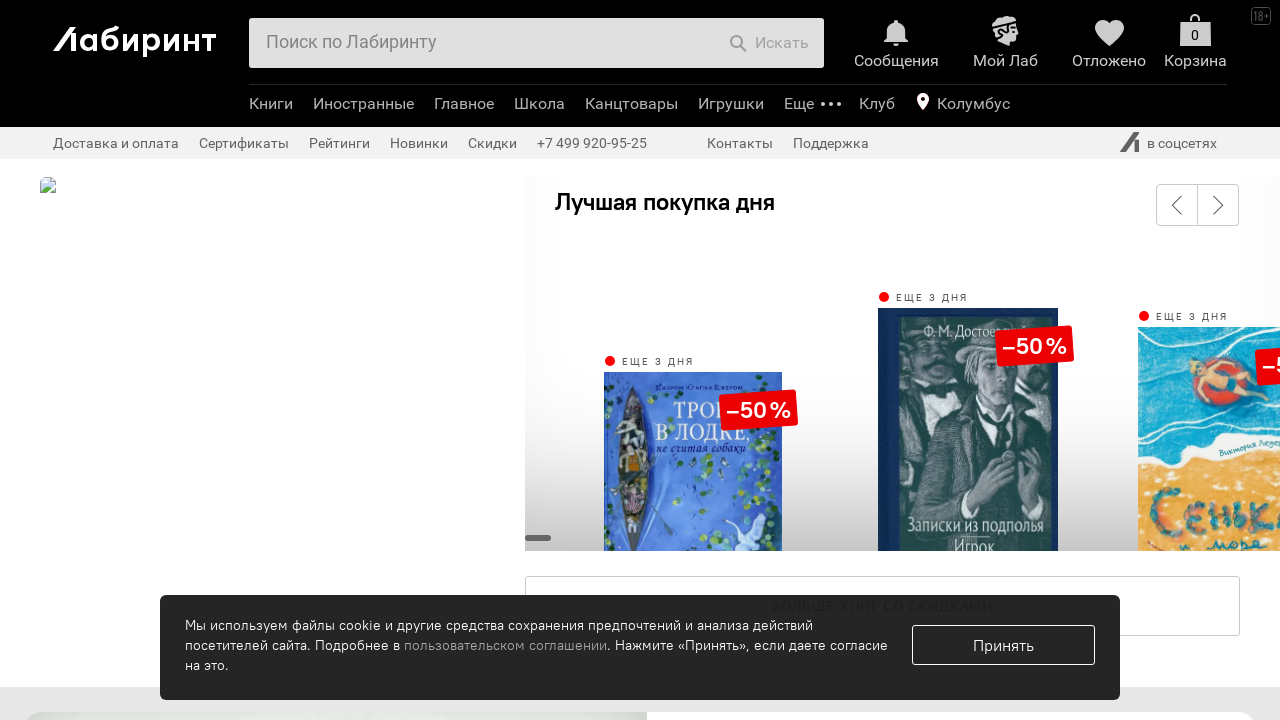

Clicked on 'Сертификаты' (Certificates) menu item at (244, 143) on li.b-header-b-sec-menu-e-list-item.analytics-click-js[data-event-content="Сертиф
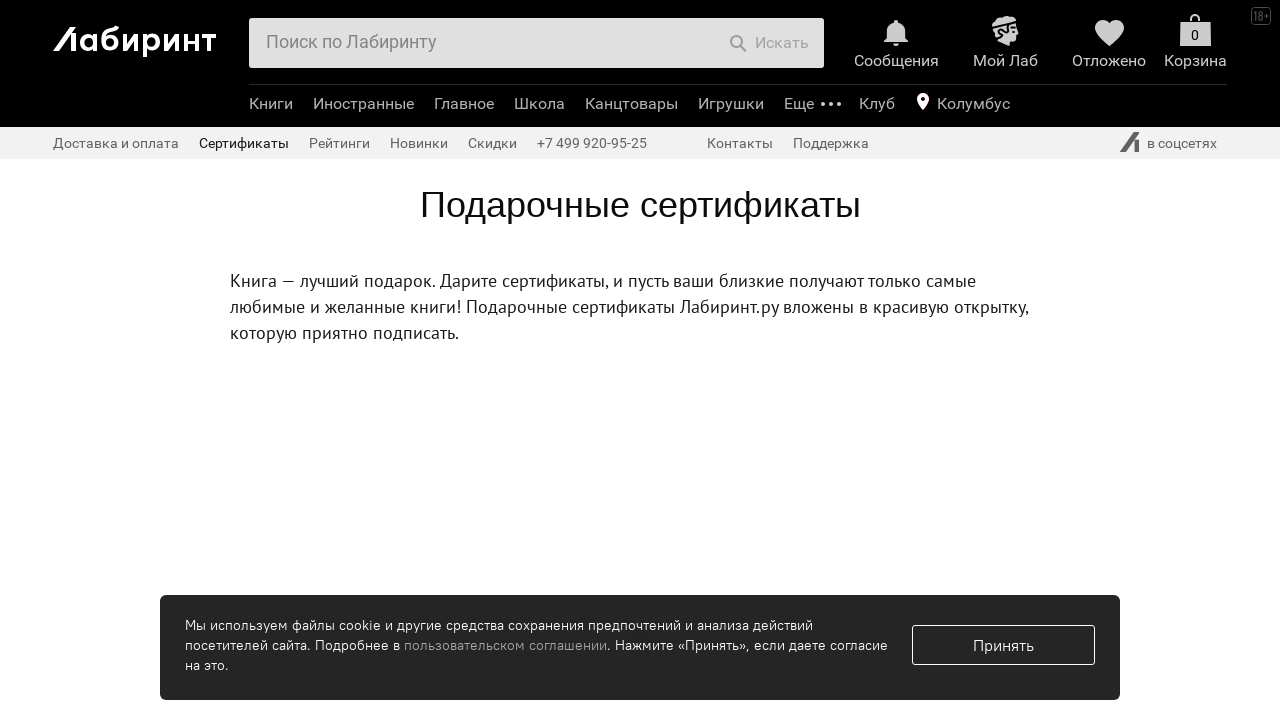

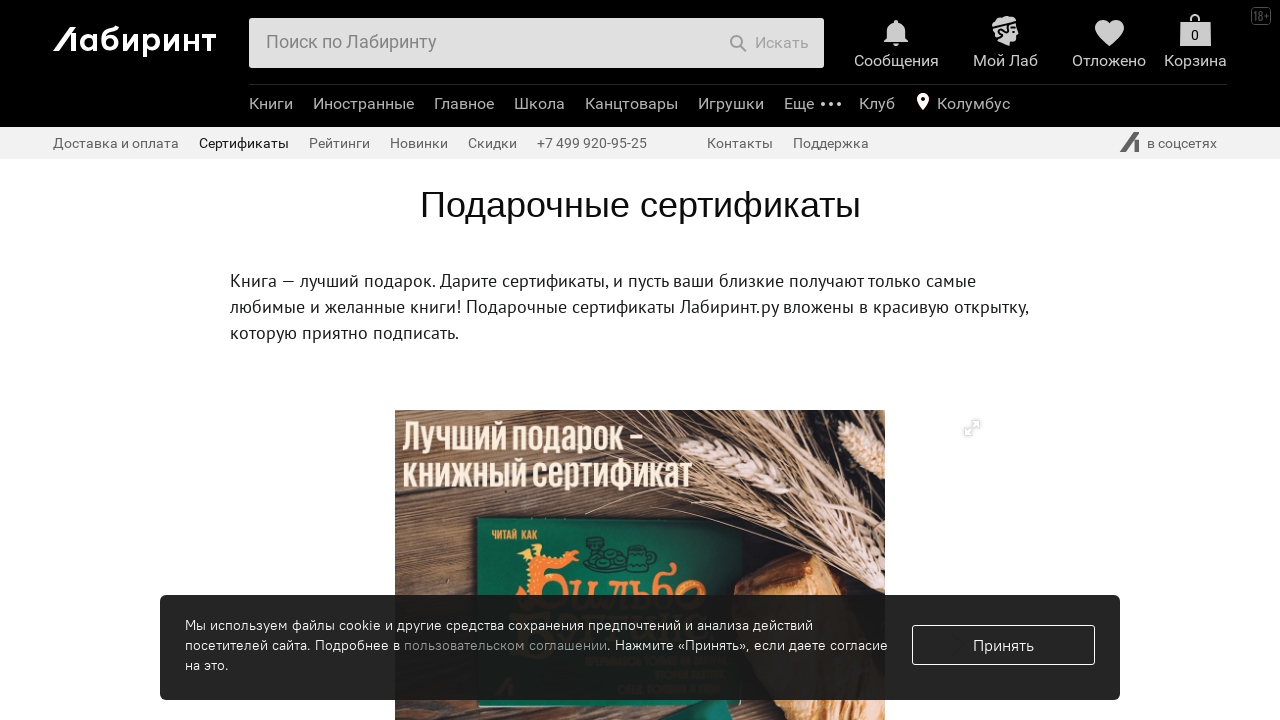